Tests GitHub sign-up form validation by entering an email without @ symbol and verifying it's rejected

Starting URL: https://github.com

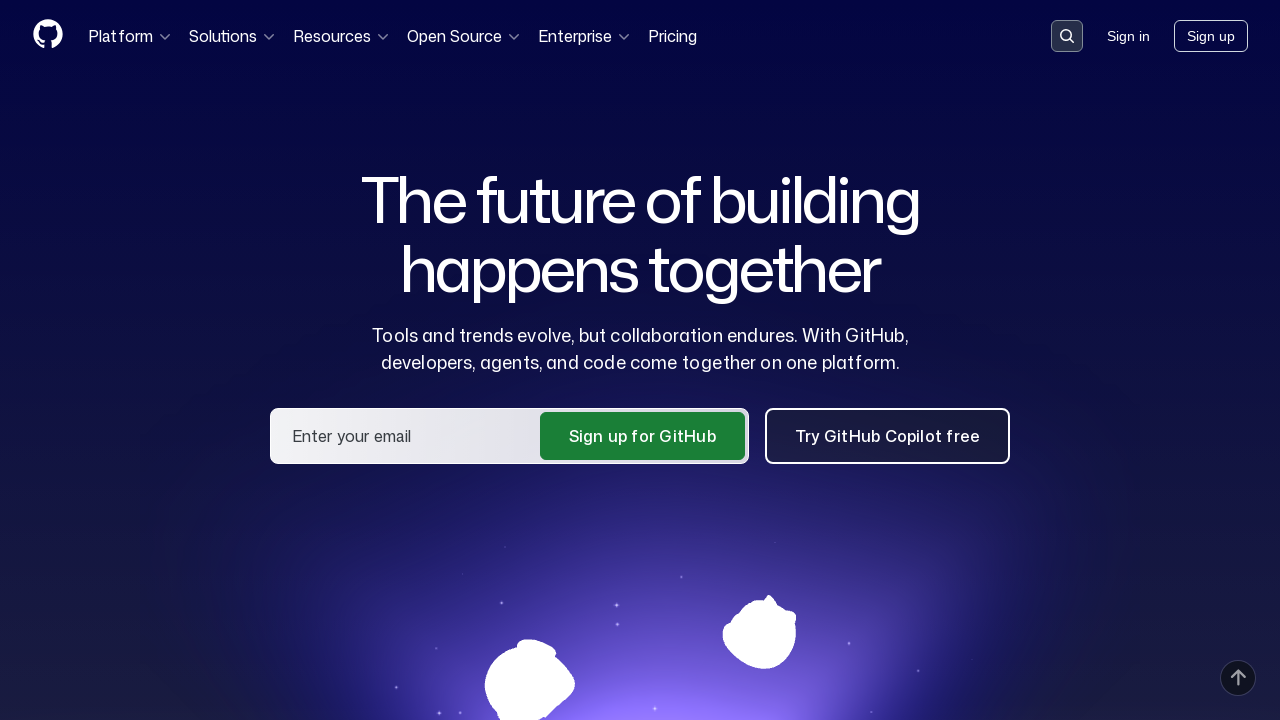

Clicked Sign up link on GitHub homepage at (1211, 36) on a:has-text("Sign up")
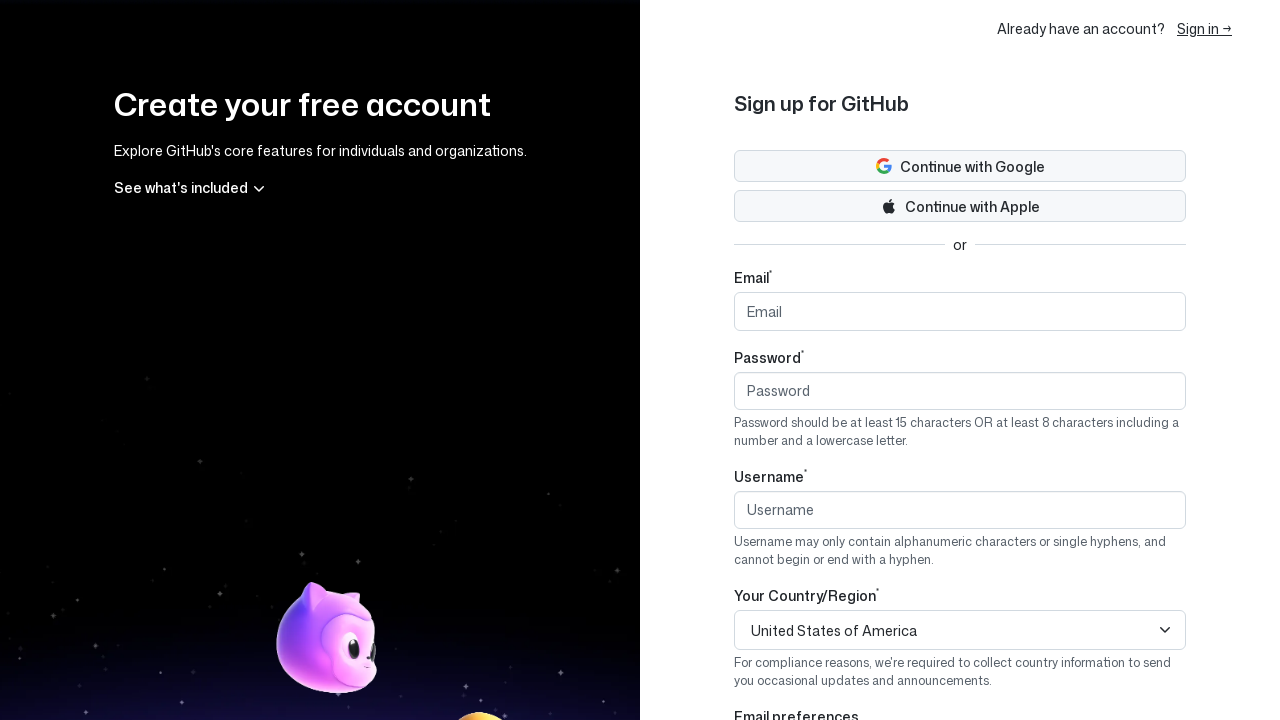

Sign-up form loaded and email input field is visible
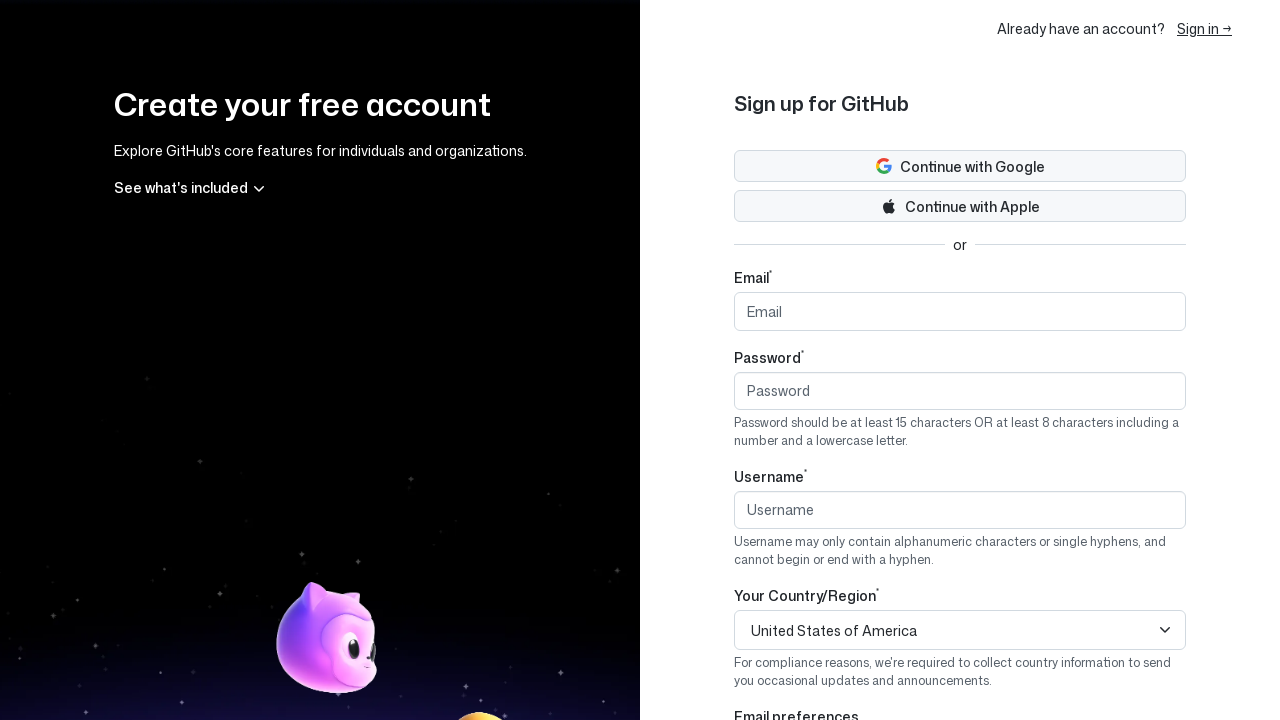

Entered email without @ symbol: 'exampletakexamplegmail.com' on input[name="user[email]"]
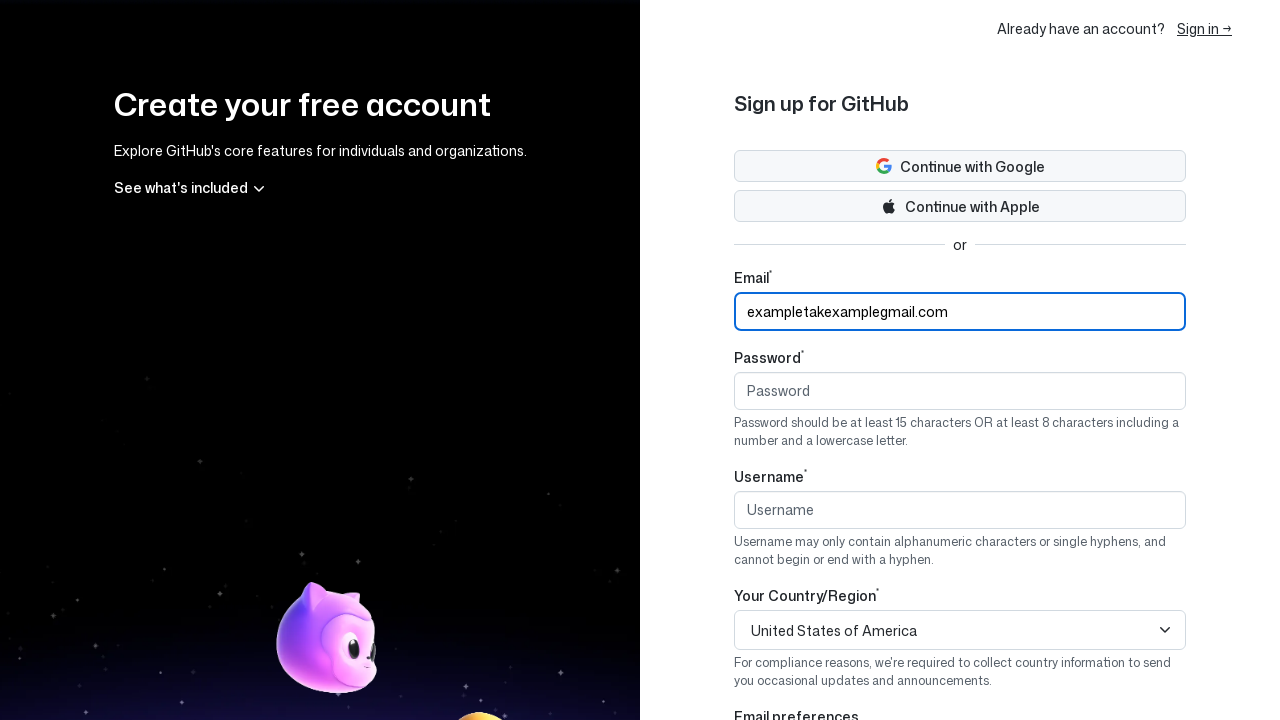

Email container validation state is visible
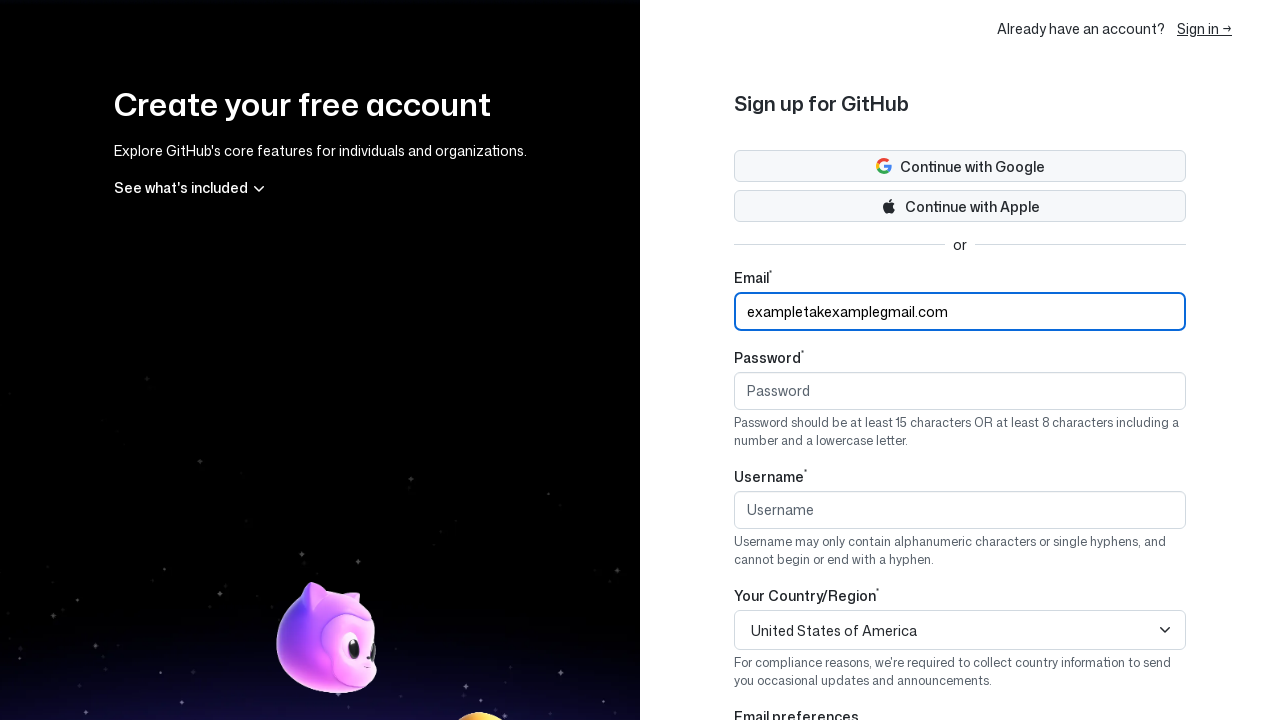

Located continue button for password container
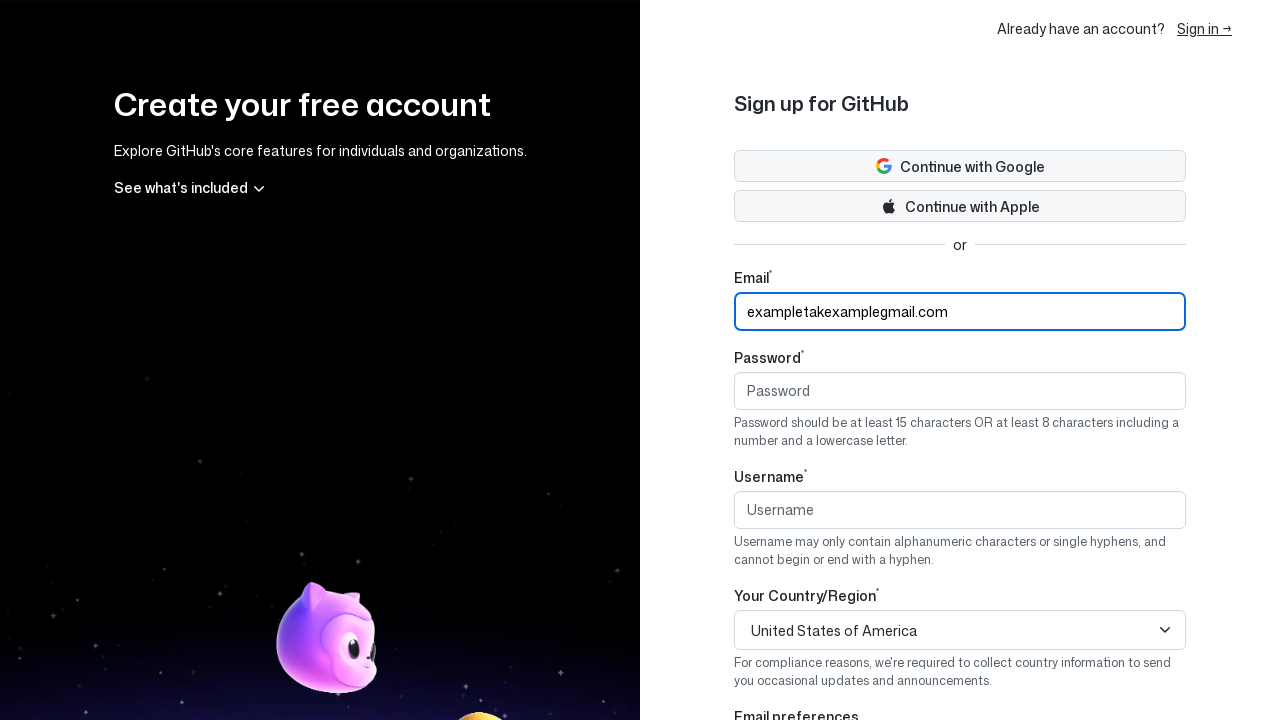

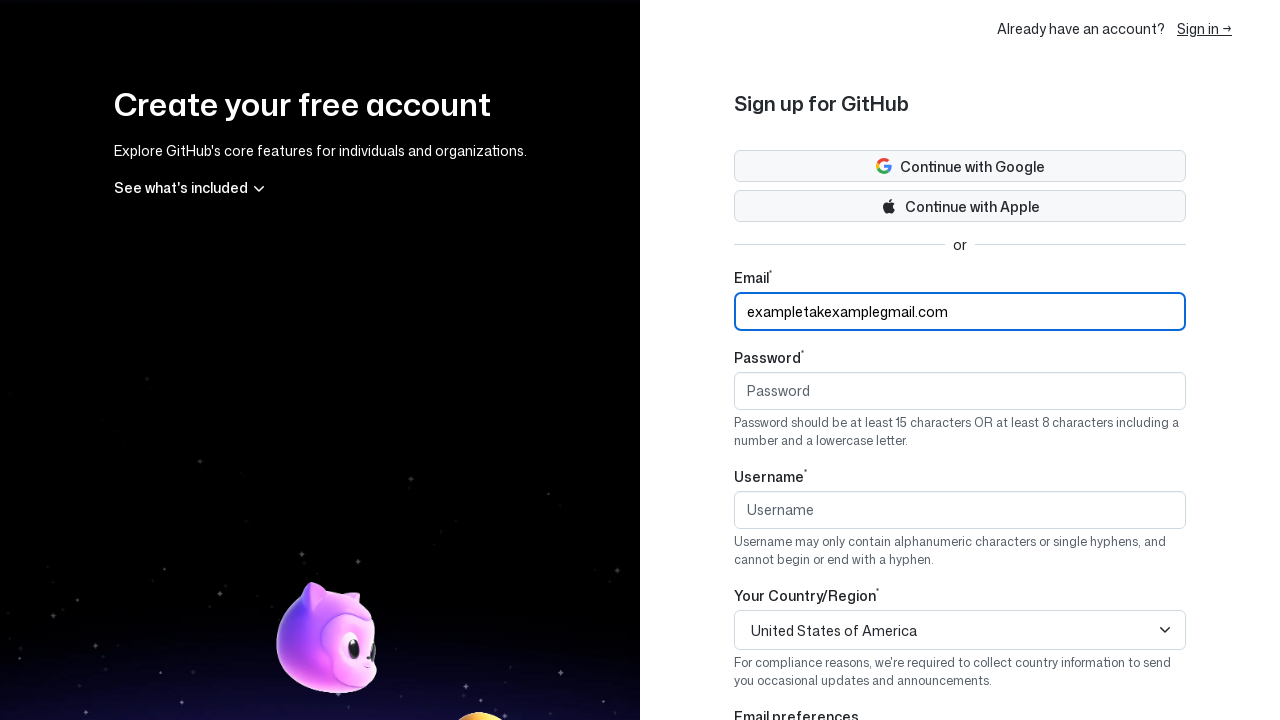